Tests that signup fails when username is less than 3 characters

Starting URL: https://selenium-blog.herokuapp.com/

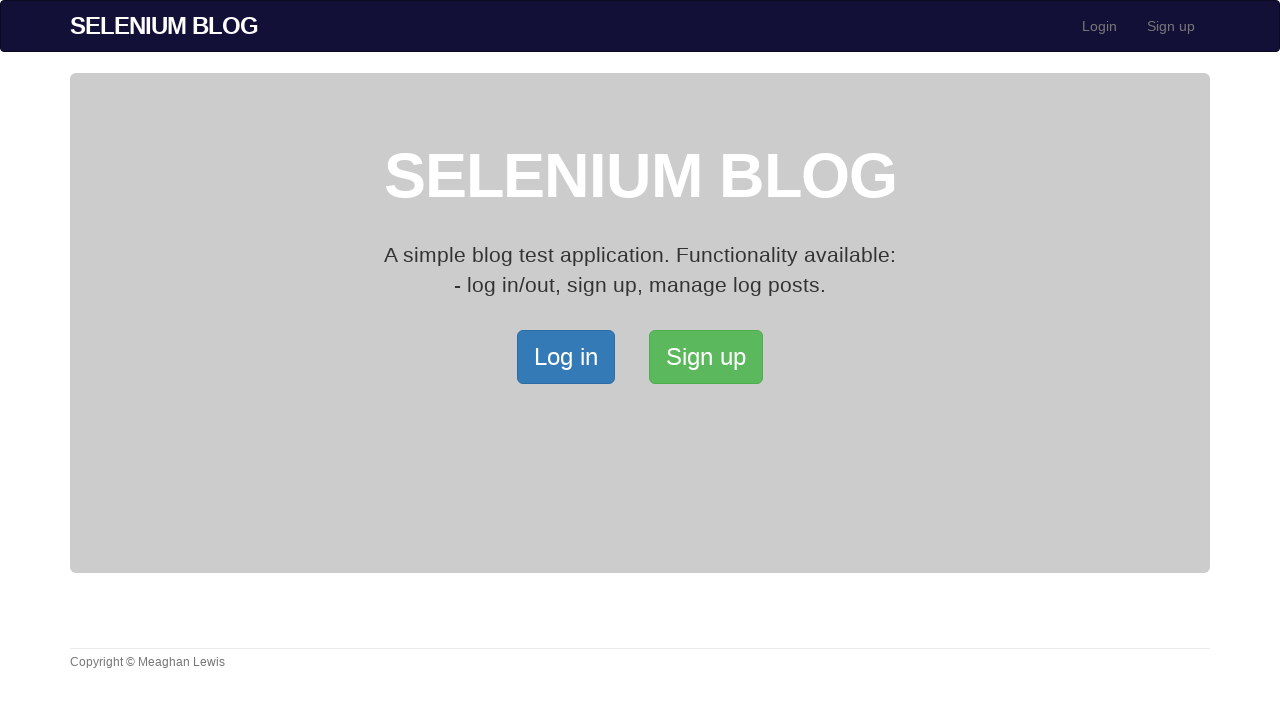

Clicked signup button to open signup page at (706, 357) on xpath=/html/body/div[2]/div/a[2]
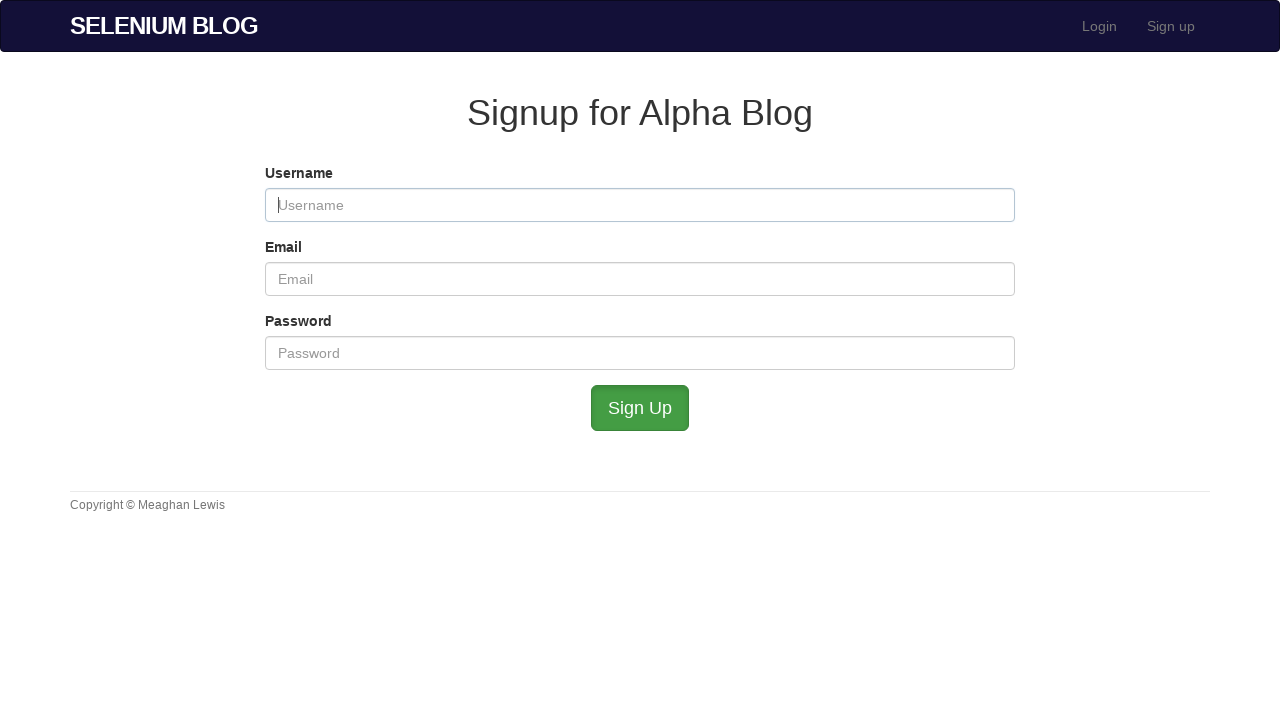

Filled username field with 'ab' (less than 3 characters) on #user_username
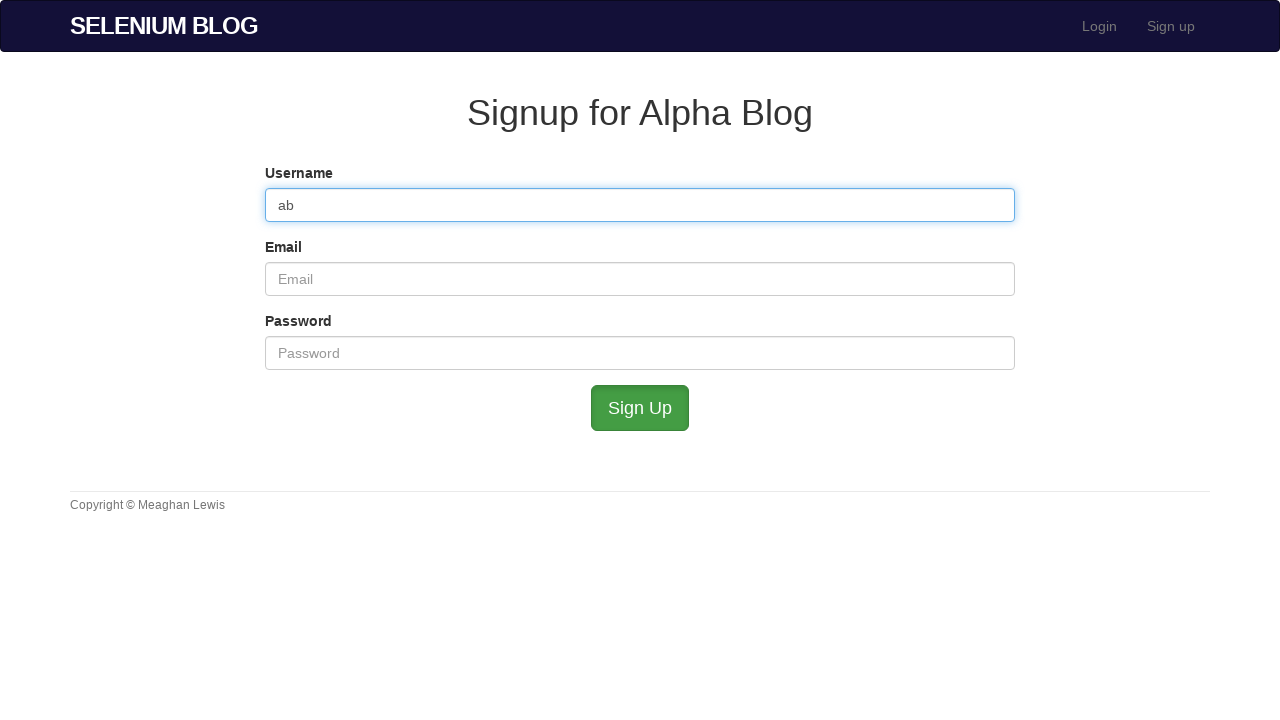

Filled email field with 'test9832@example.com' on #user_email
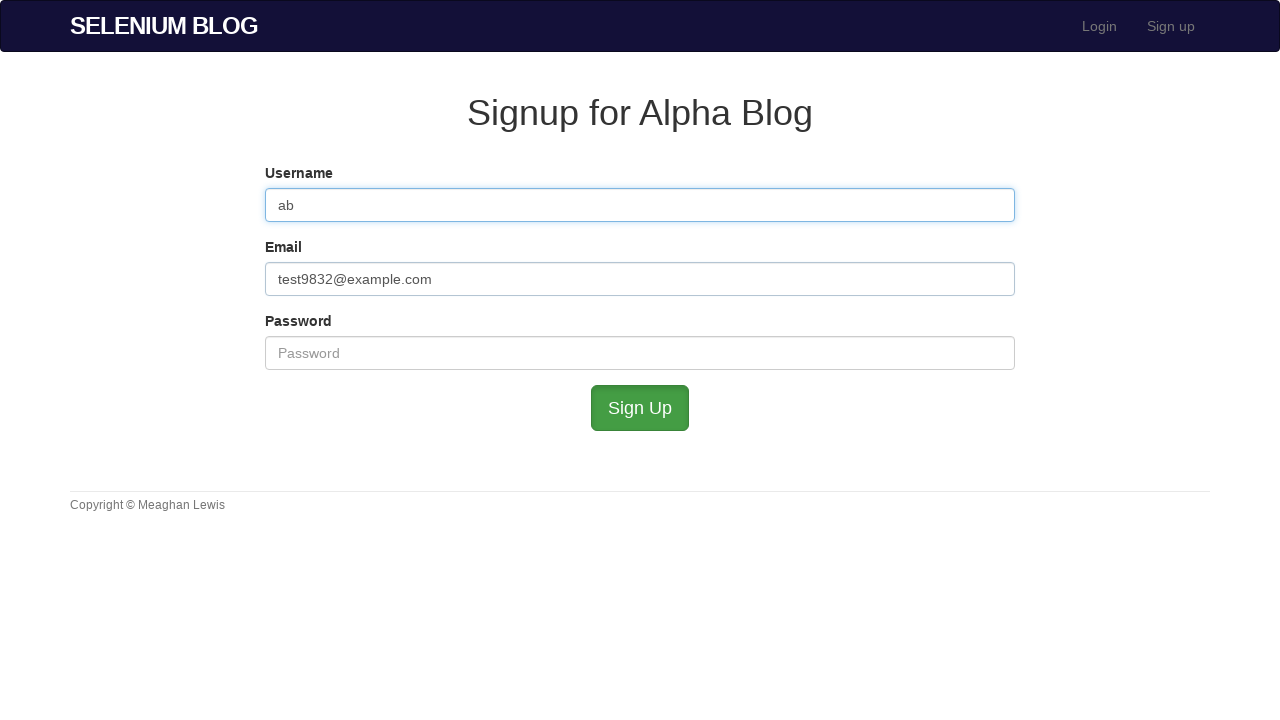

Filled password field with 'admin' on #user_password
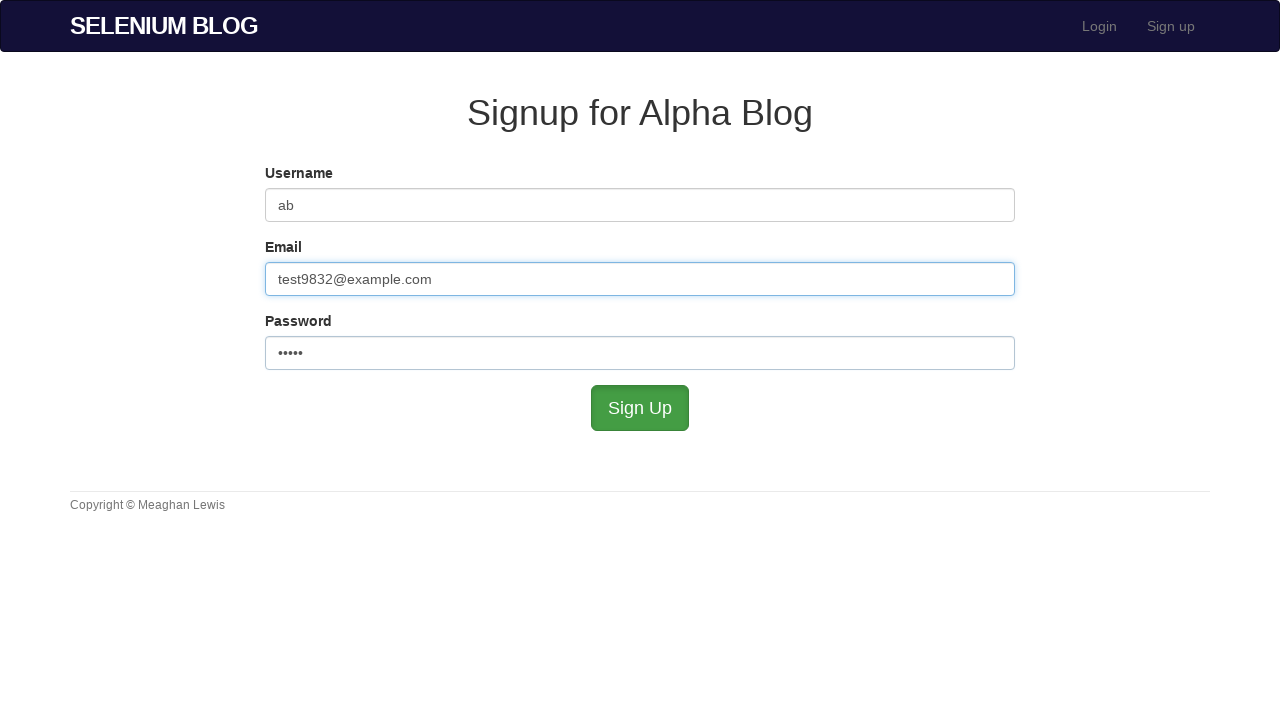

Clicked signup button - validation should fail due to short username at (640, 408) on #submit
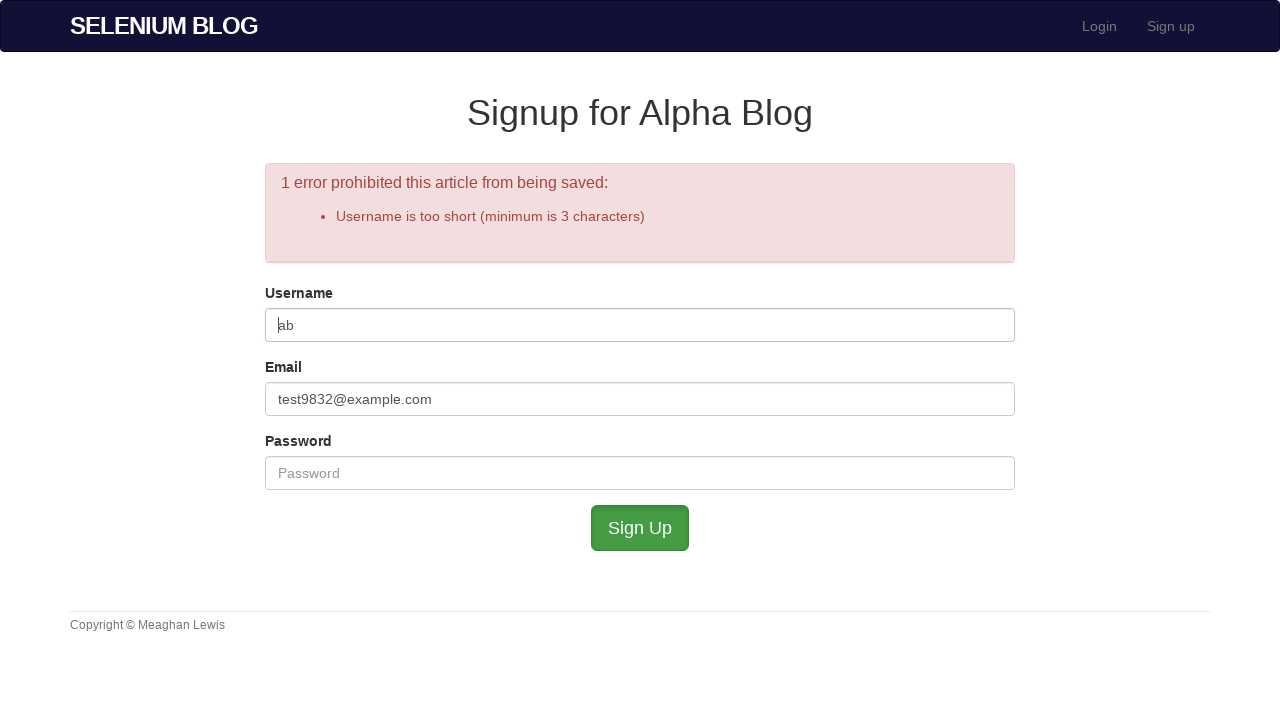

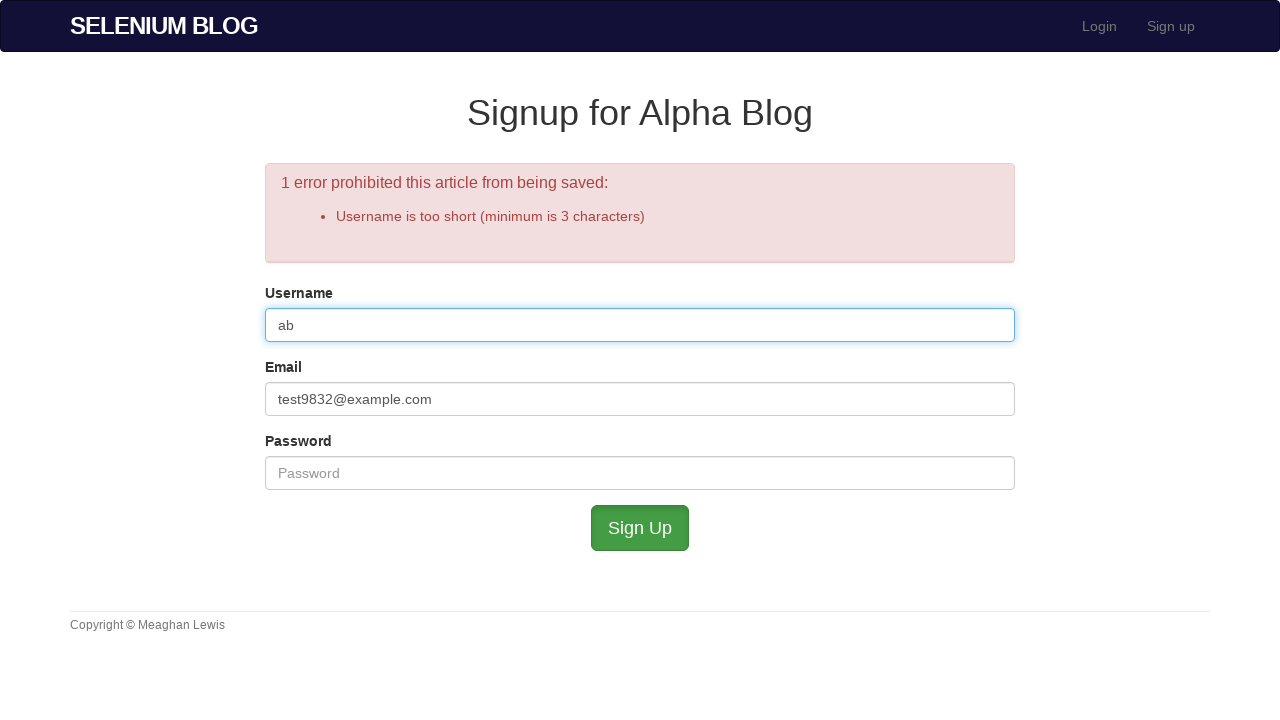